Navigates to BrowserStack homepage and clicks on the Get Started button

Starting URL: https://www.browserstack.com/

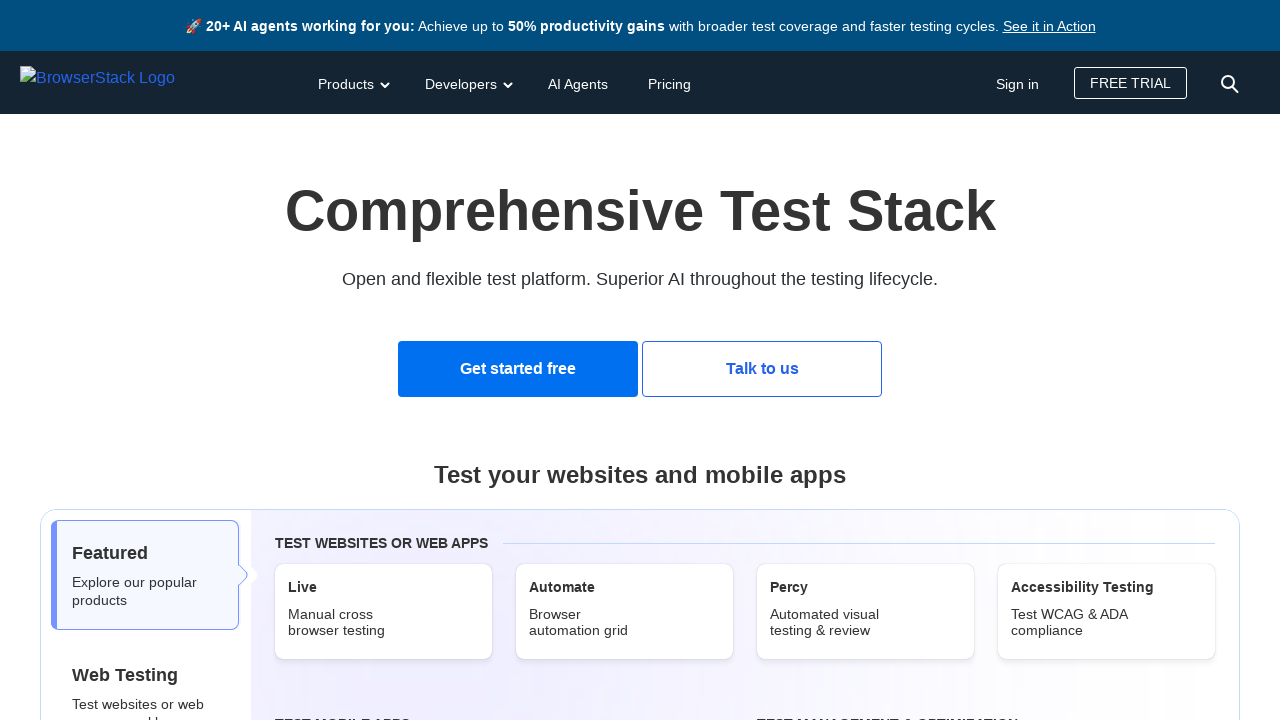

Navigated to BrowserStack homepage
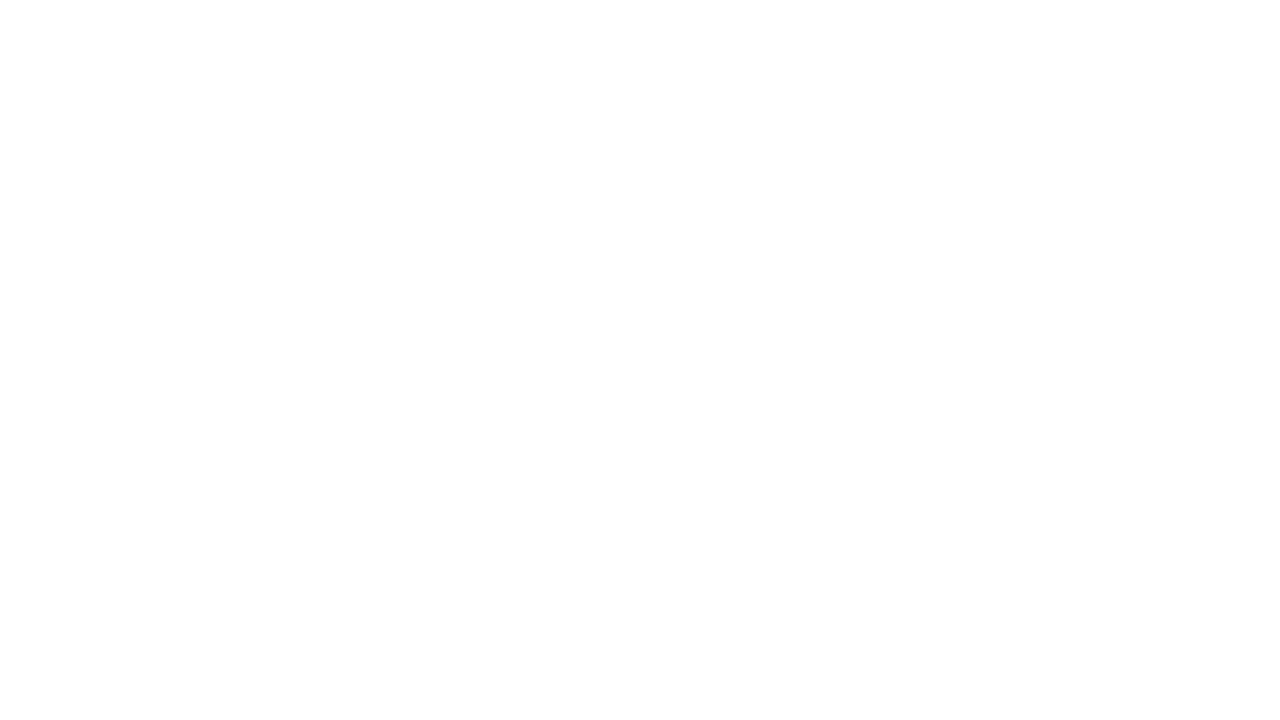

Clicked on Get Started button at (518, 369) on text=Get Started
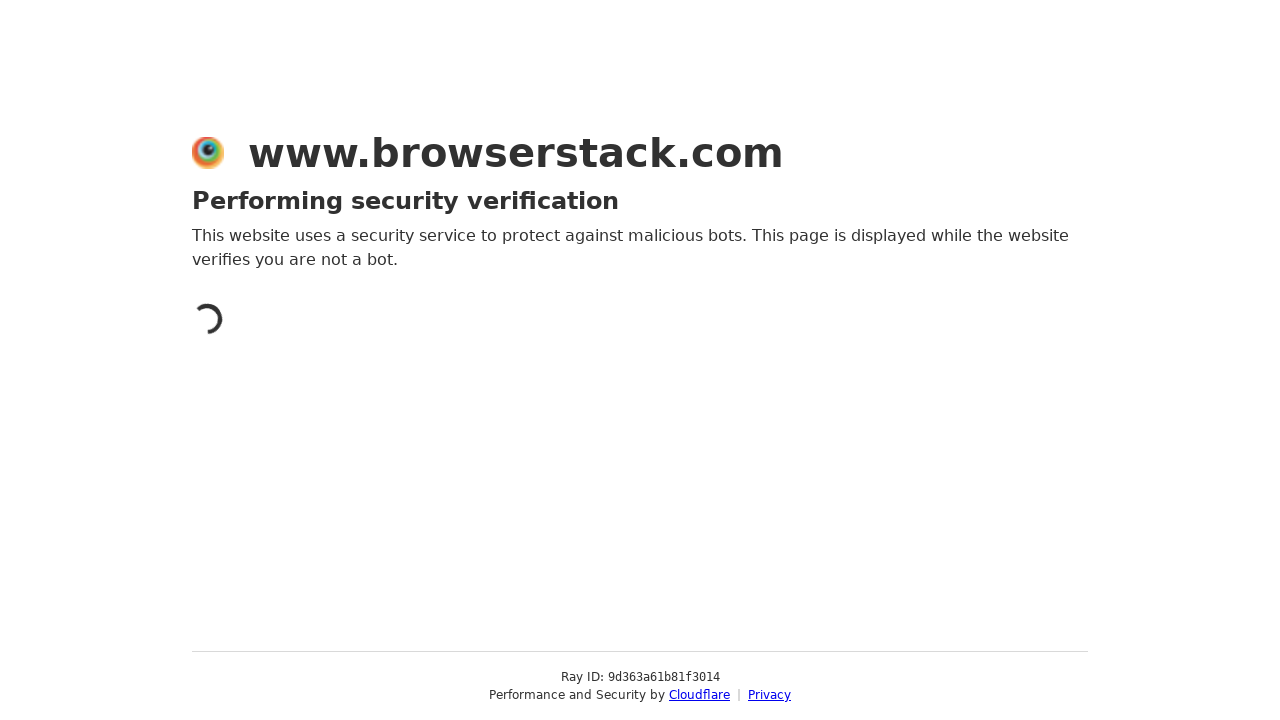

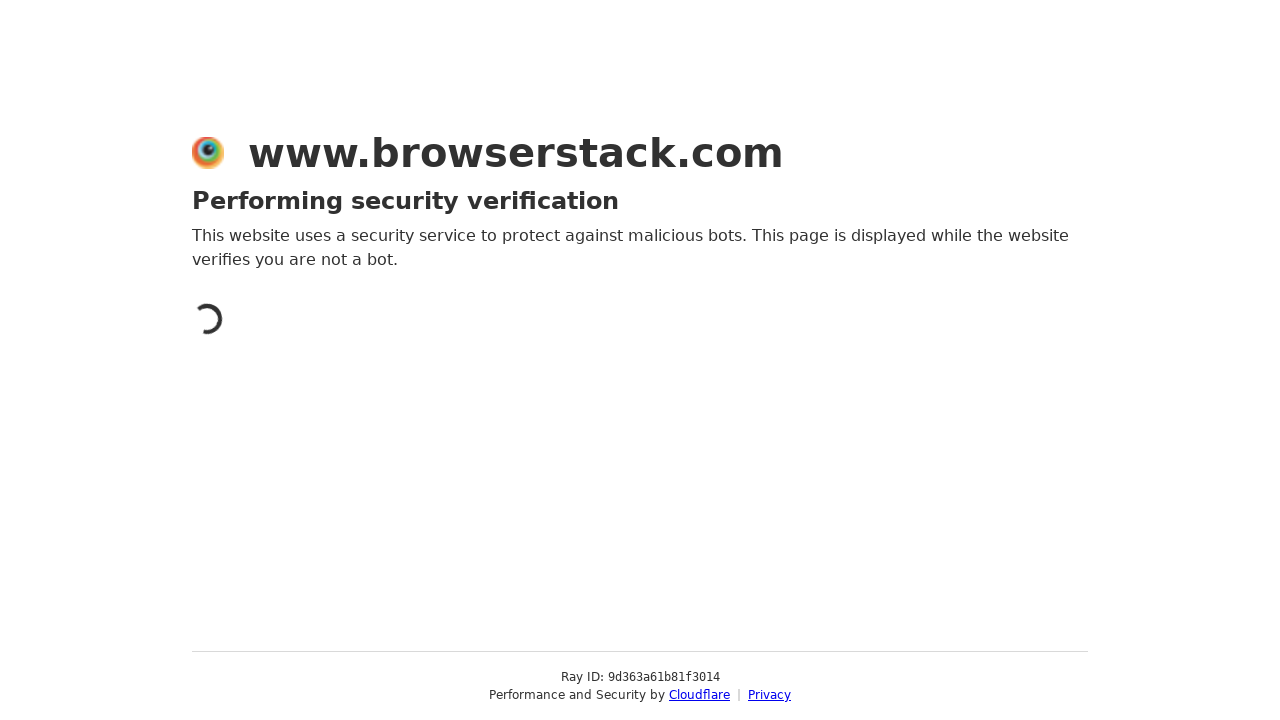